Navigates to a testing form page, selects an option from a dropdown, and retrieves dropdown information

Starting URL: https://www.thetestingworld.com/testings/

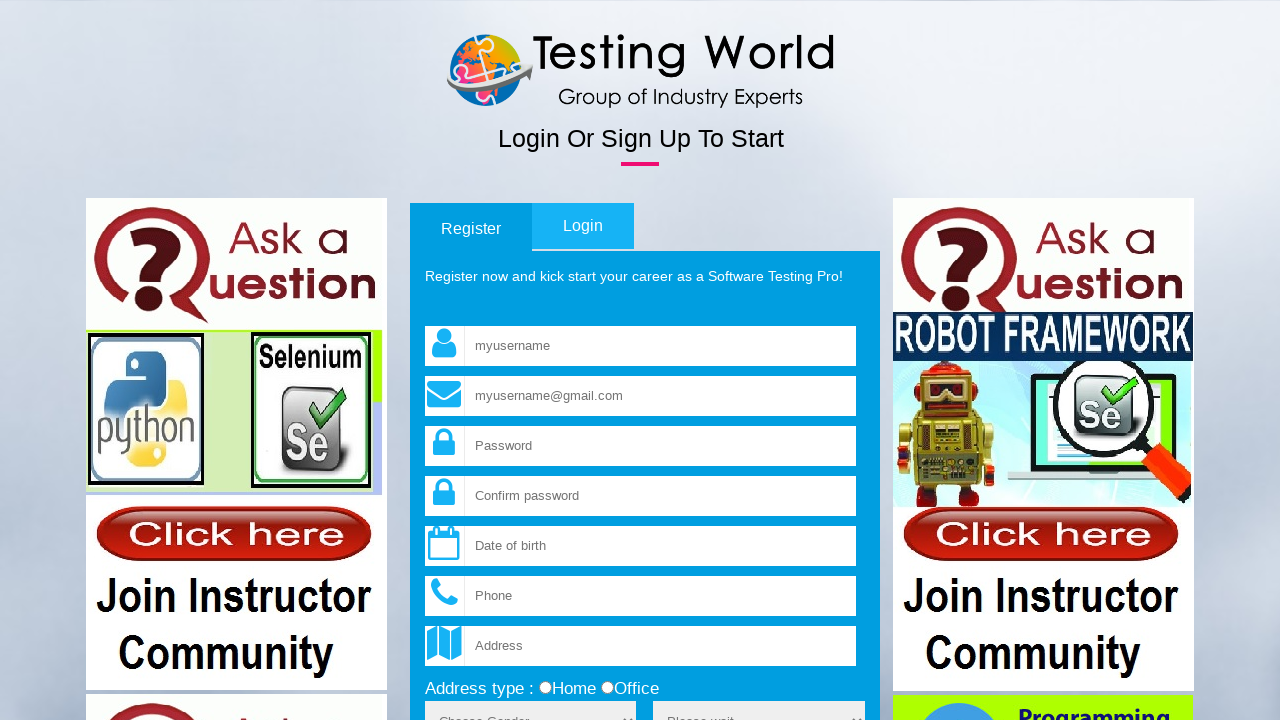

Selected second option from sex dropdown by index on select[name='sex']
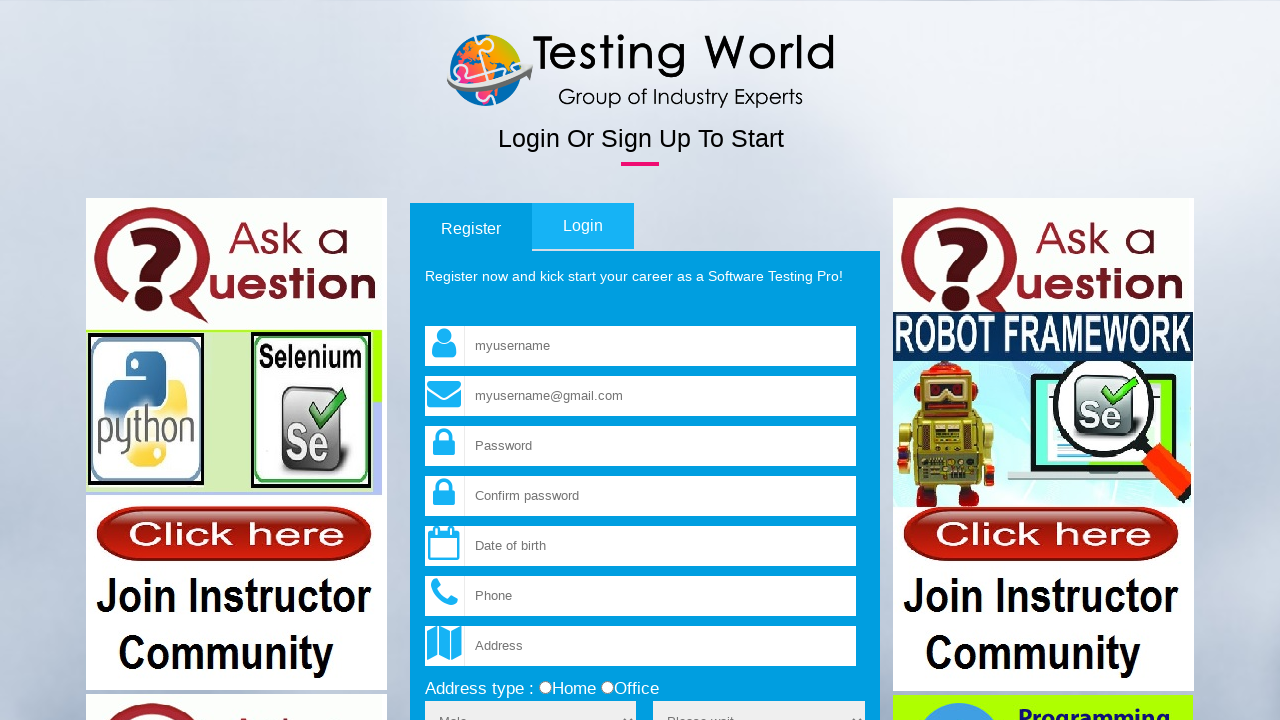

Retrieved selected value from dropdown: 1
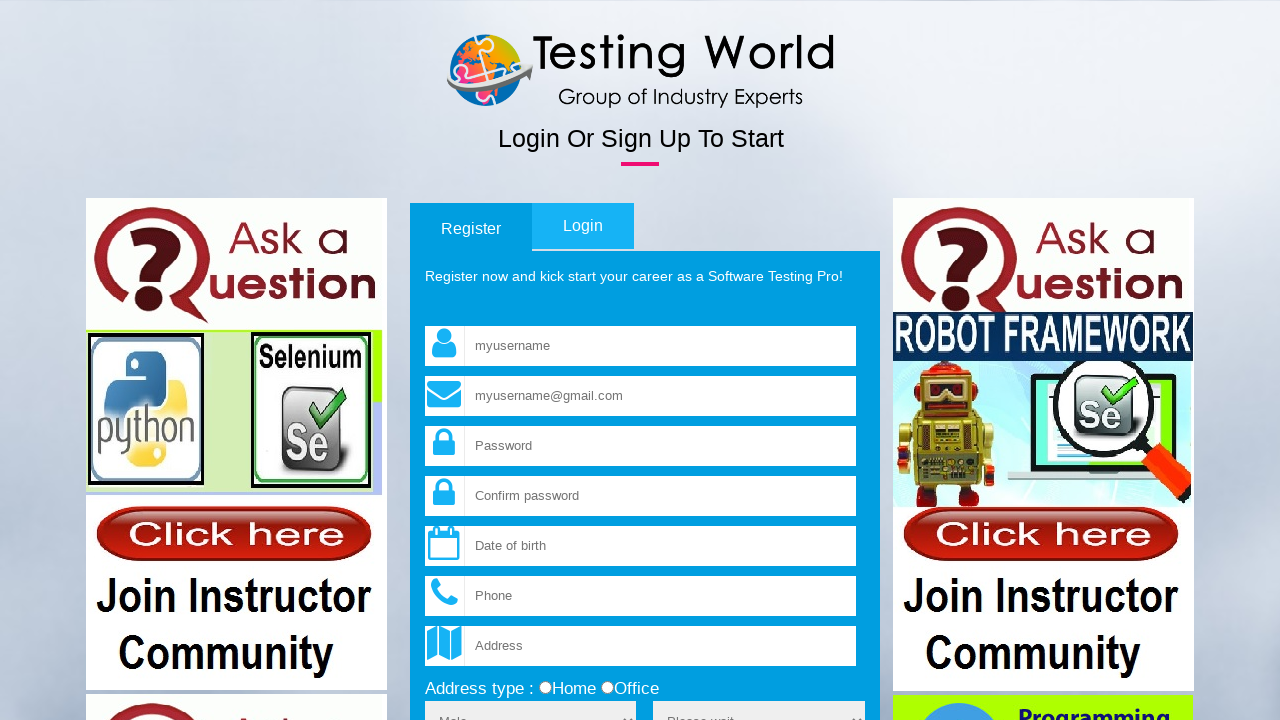

Fetched all dropdown options: ['Choose Gender', 'Male', 'Female']
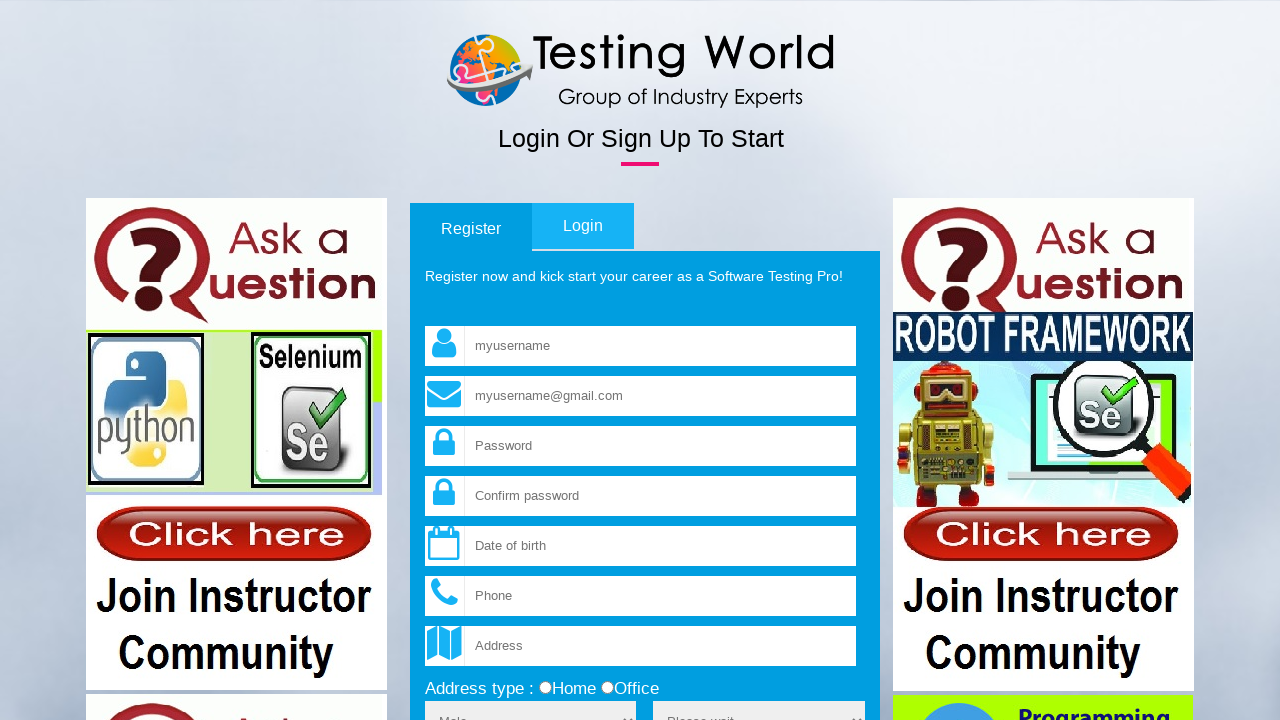

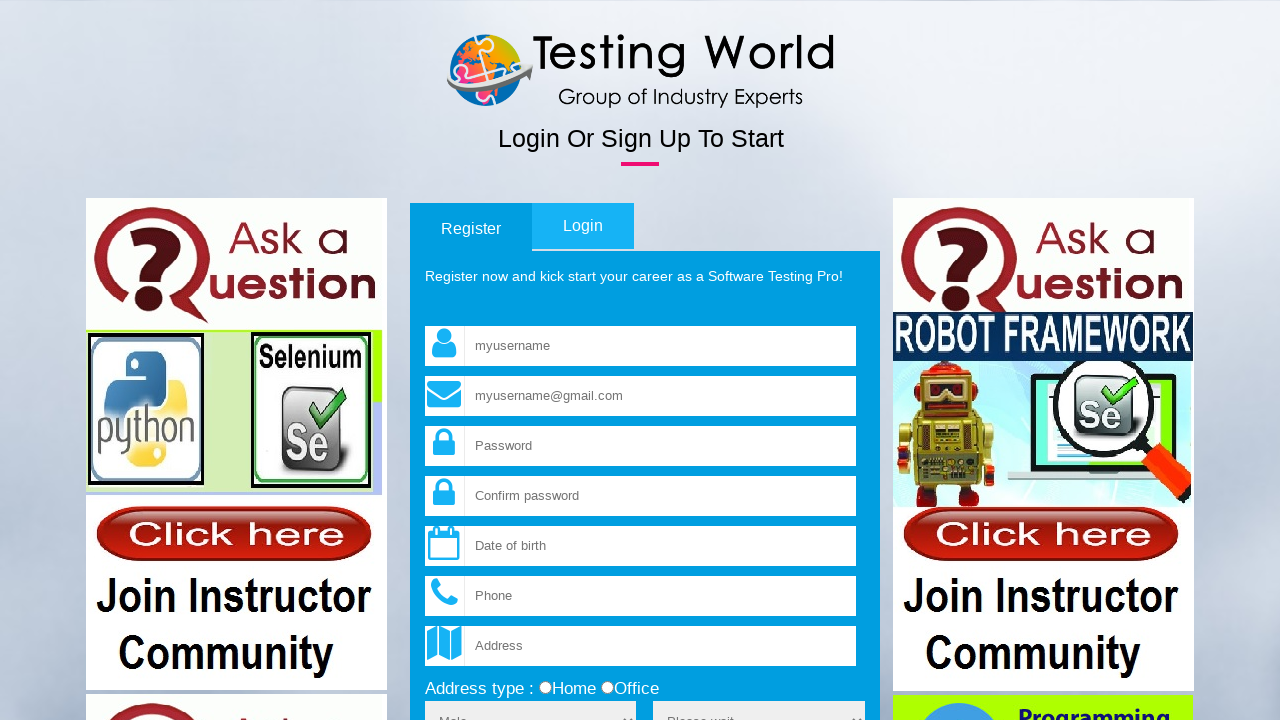